Navigates to Maven Repository website and waits for the page to load completely

Starting URL: https://mvnrepository.com

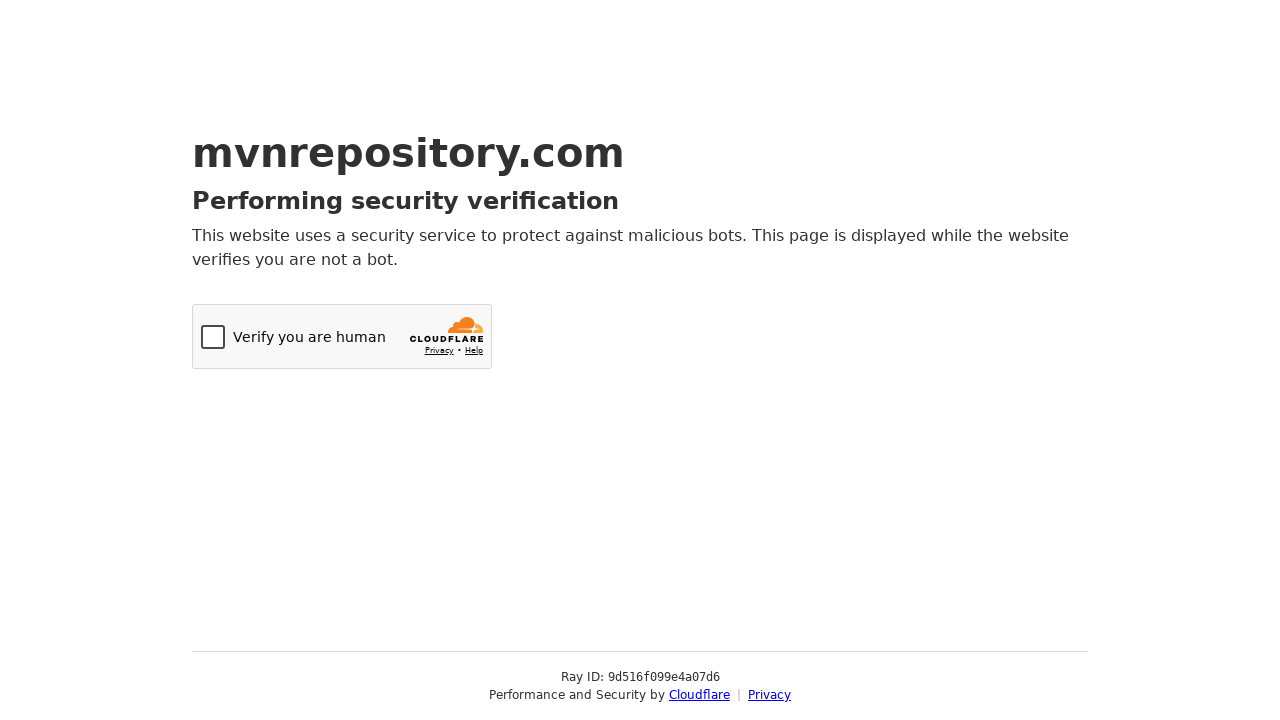

Navigated to Maven Repository website
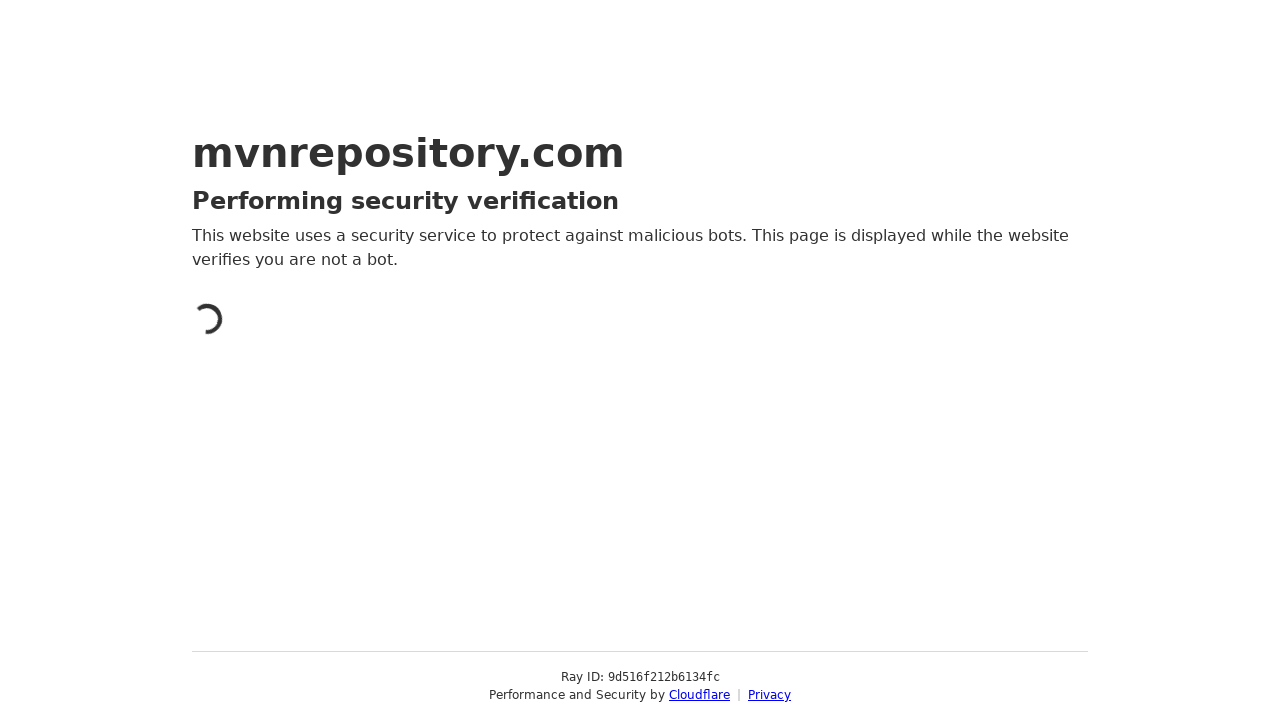

Page DOM content loaded completely
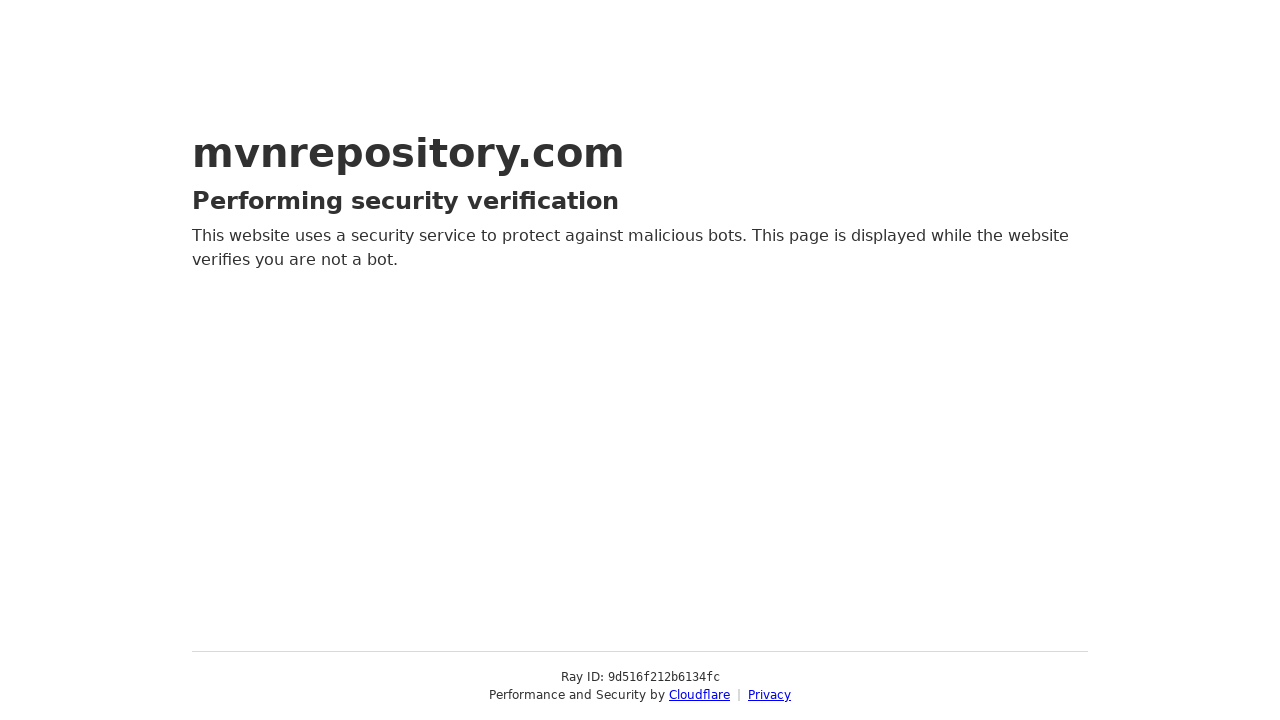

Body element is present and page has fully loaded
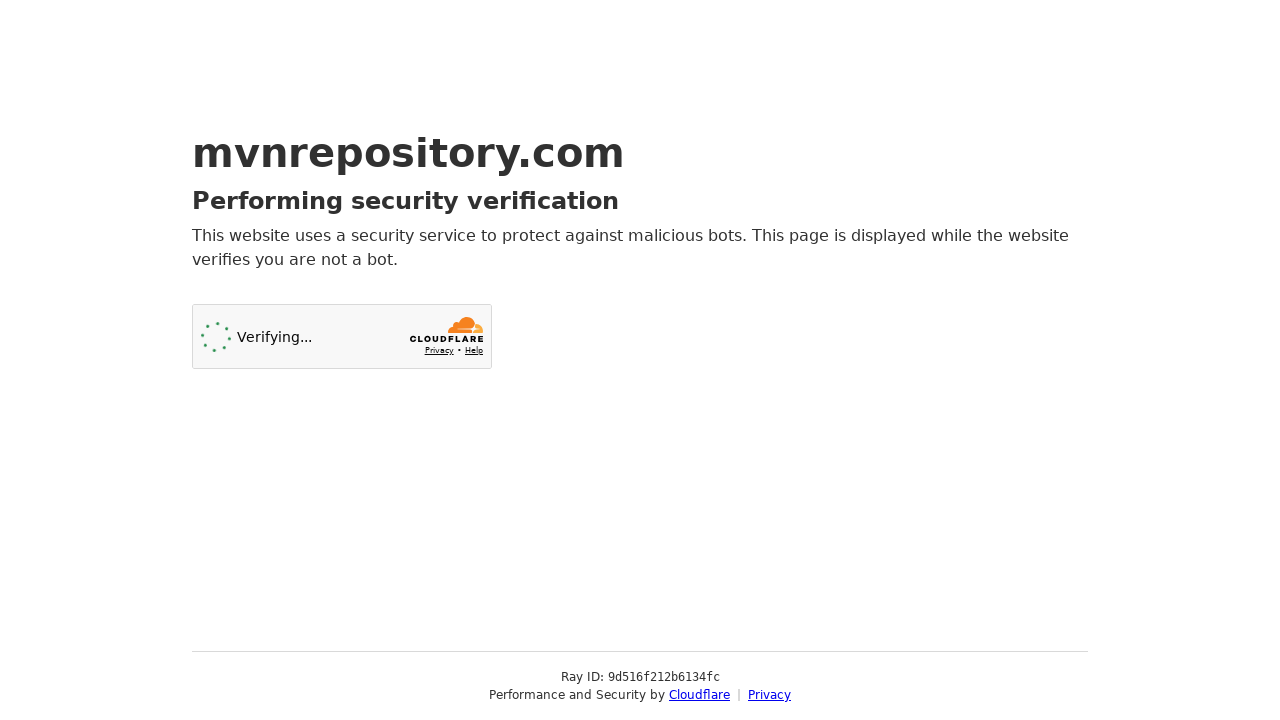

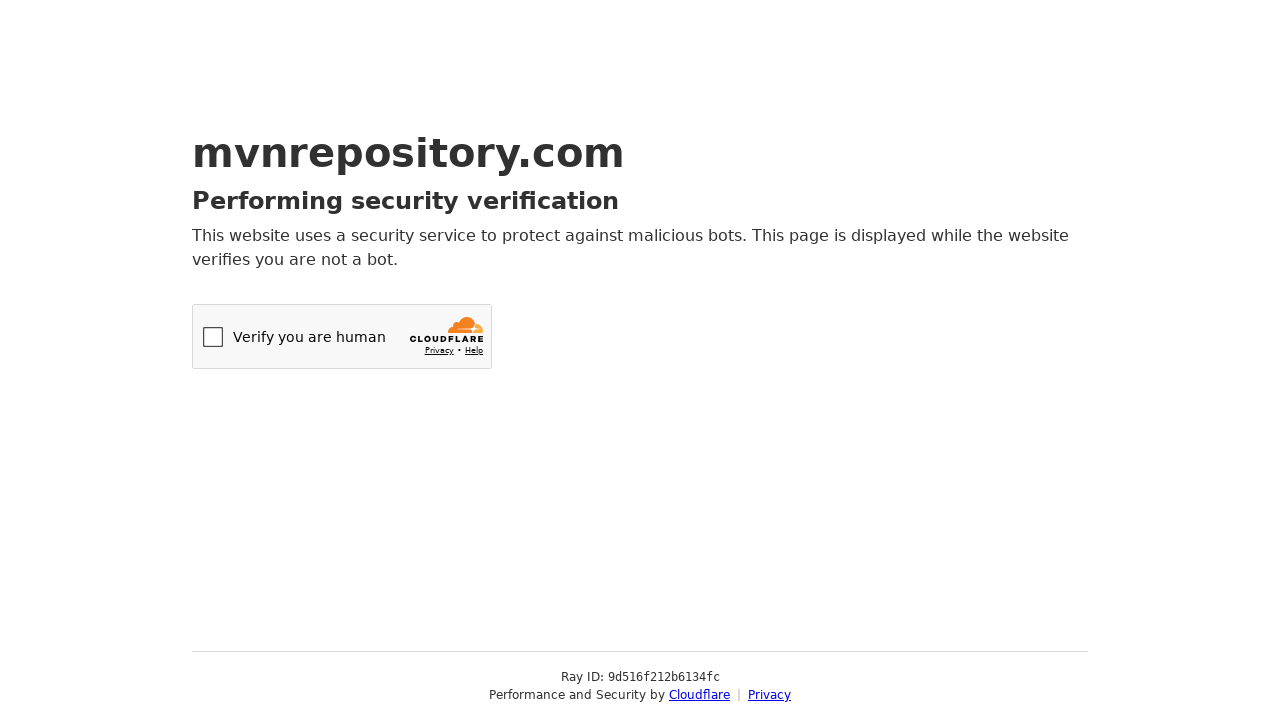